Tests sorting functionality on table 2 which has helpful CSS class markup, by clicking the dues column header and verifying the sort works.

Starting URL: http://the-internet.herokuapp.com/tables

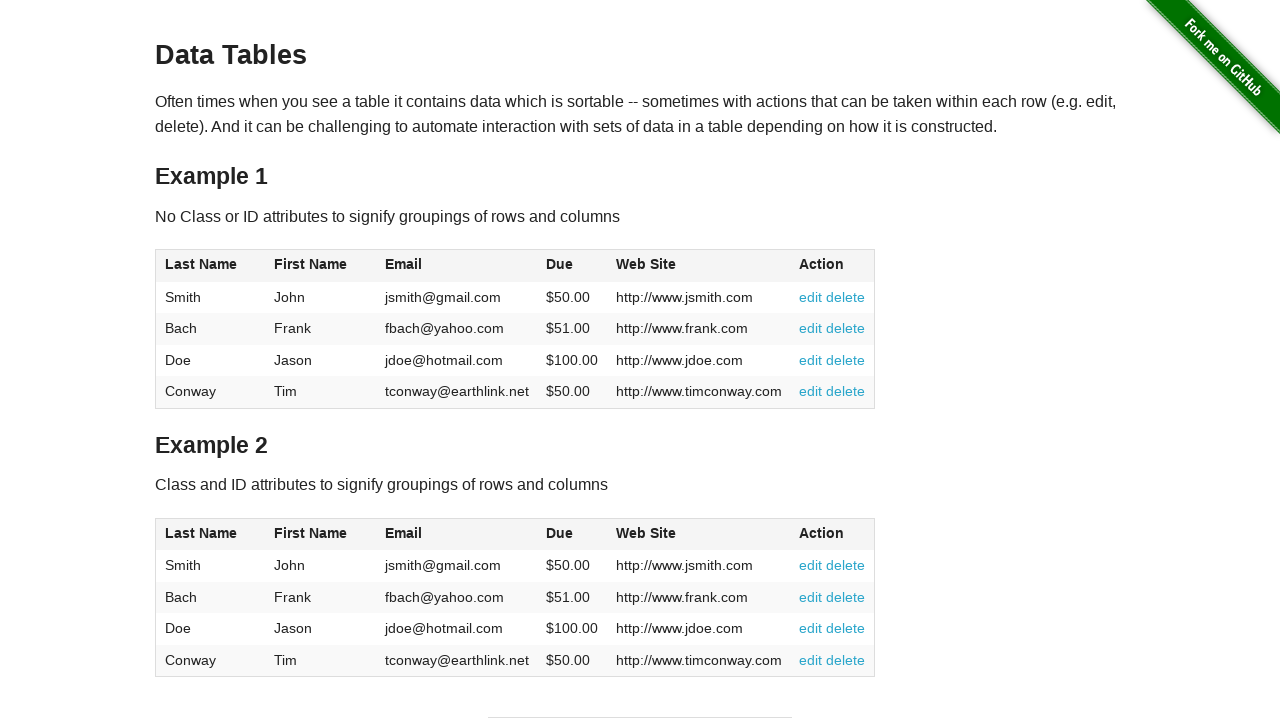

Clicked dues column header in table 2 to sort at (560, 533) on #table2 thead .dues
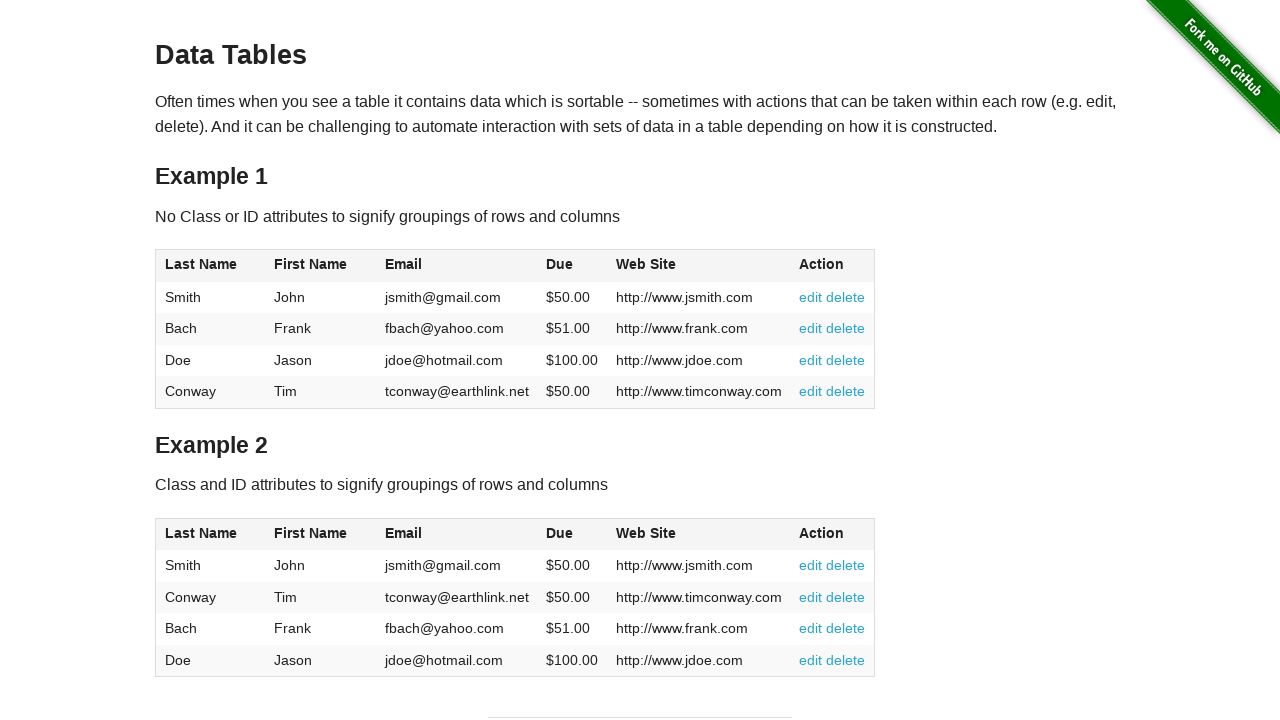

Verified table 2 sorted by dues column
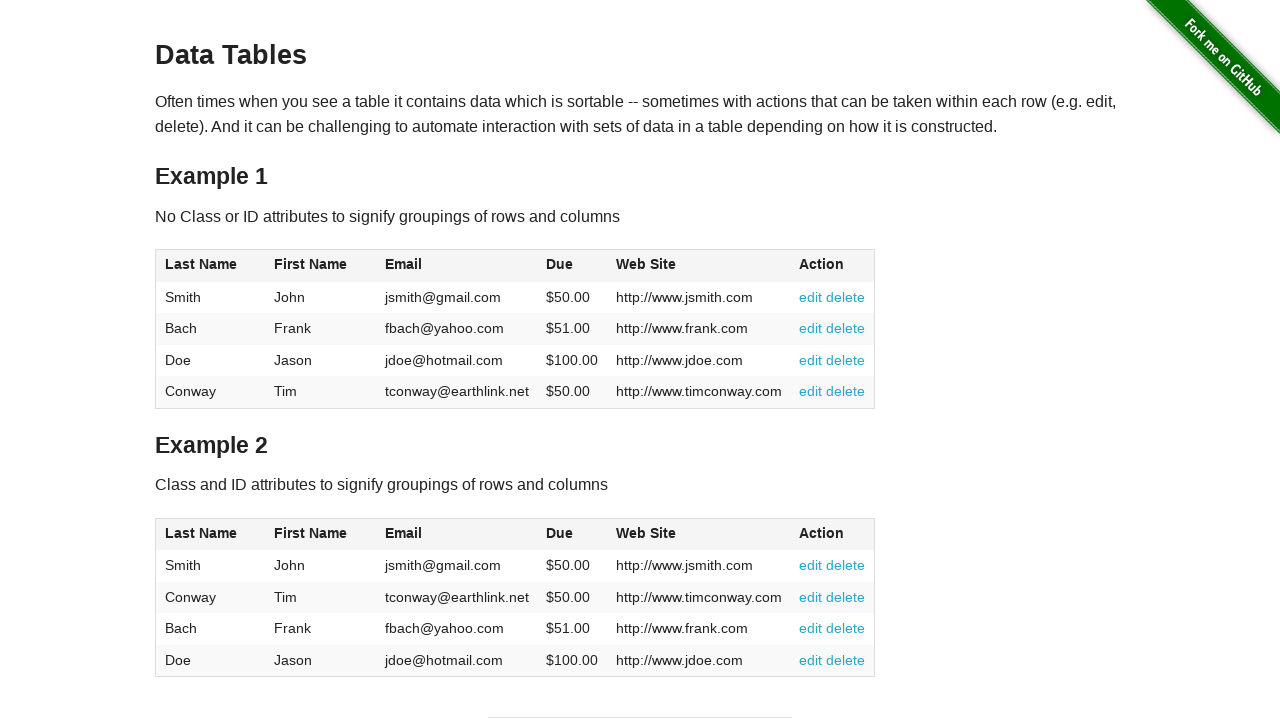

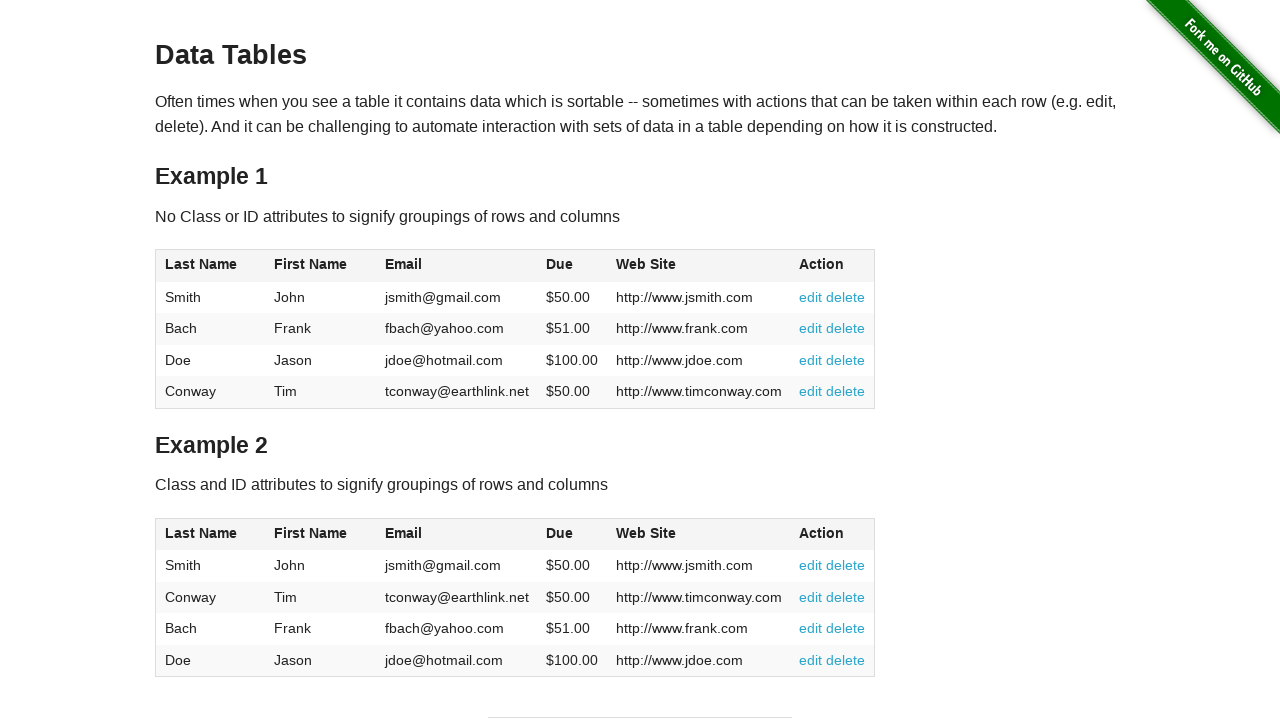